Tests handling of frames by locating a frame and filling an input field within it

Starting URL: https://ui.vision/demo/webtest/frames/

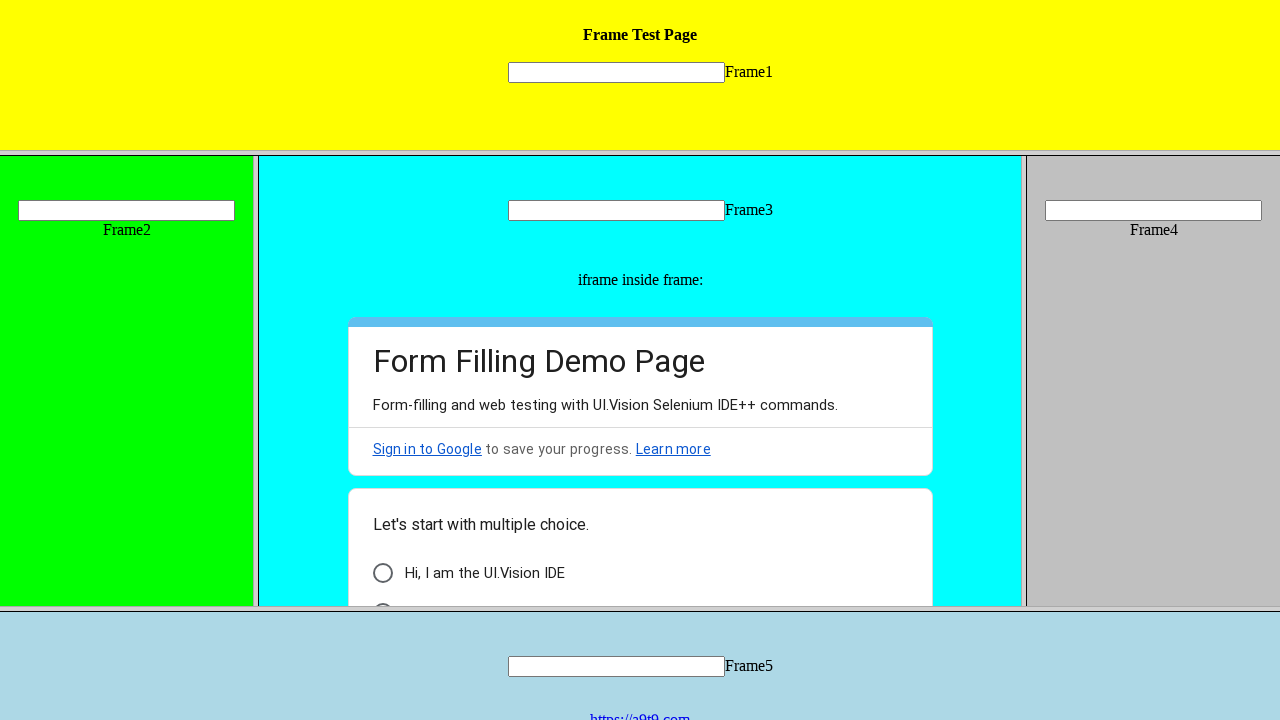

Located frame with src containing 'frame_3.html'
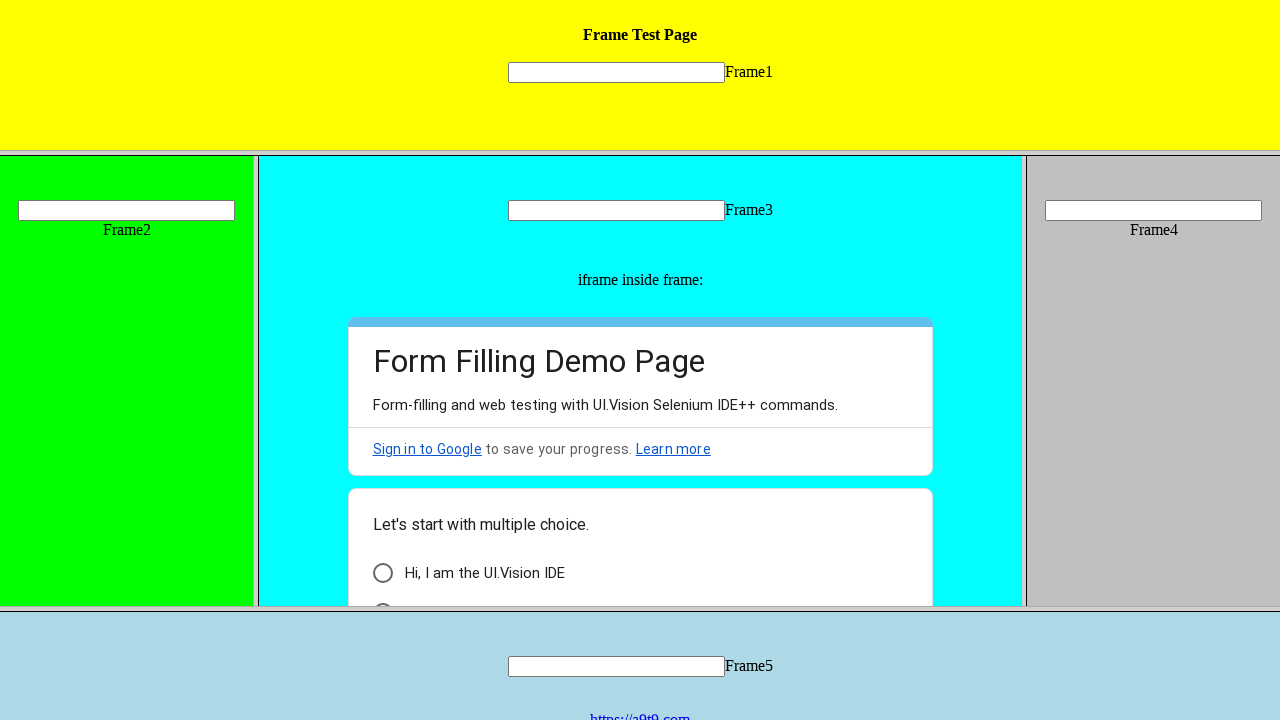

Filled input field within frame with 'great' on frame[src*="frame_3.html"] >> internal:control=enter-frame >> input[name*="mytex
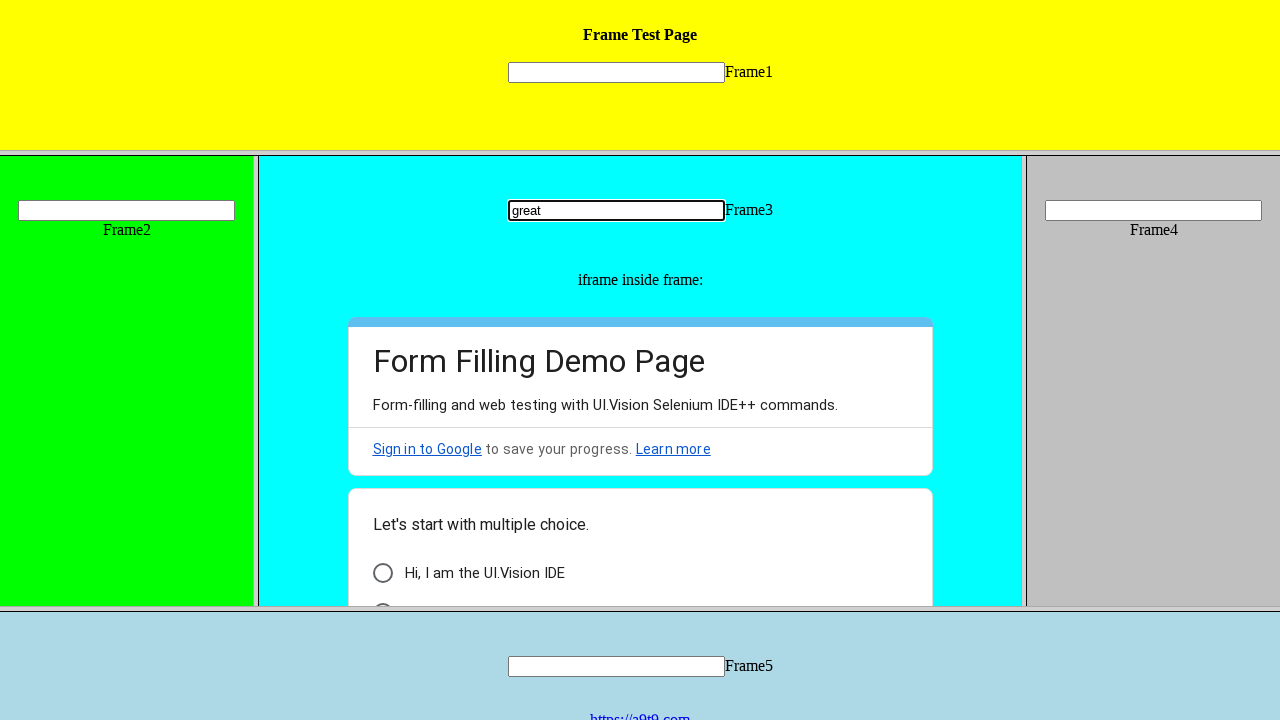

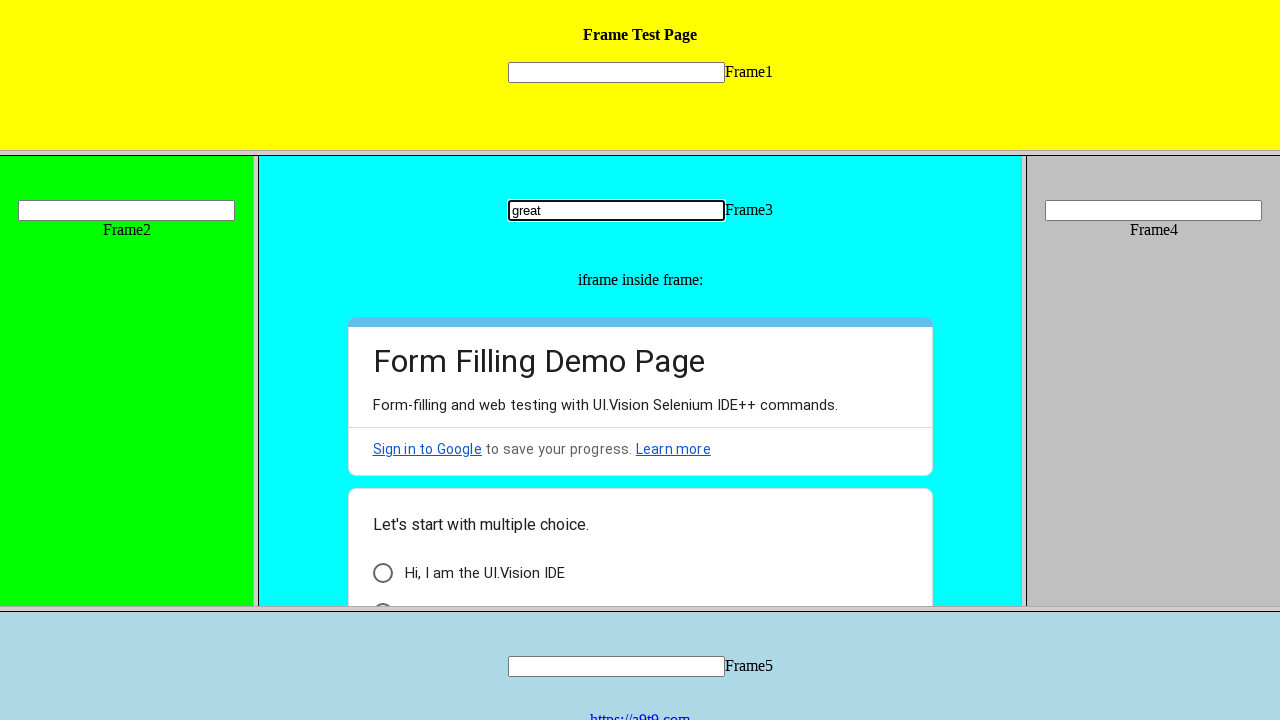